Tests a basic HTML form by filling in username, password, comments fields, selecting a radio button and dropdown option, then submitting the form

Starting URL: https://testpages.herokuapp.com/styled/basic-html-form-test.html

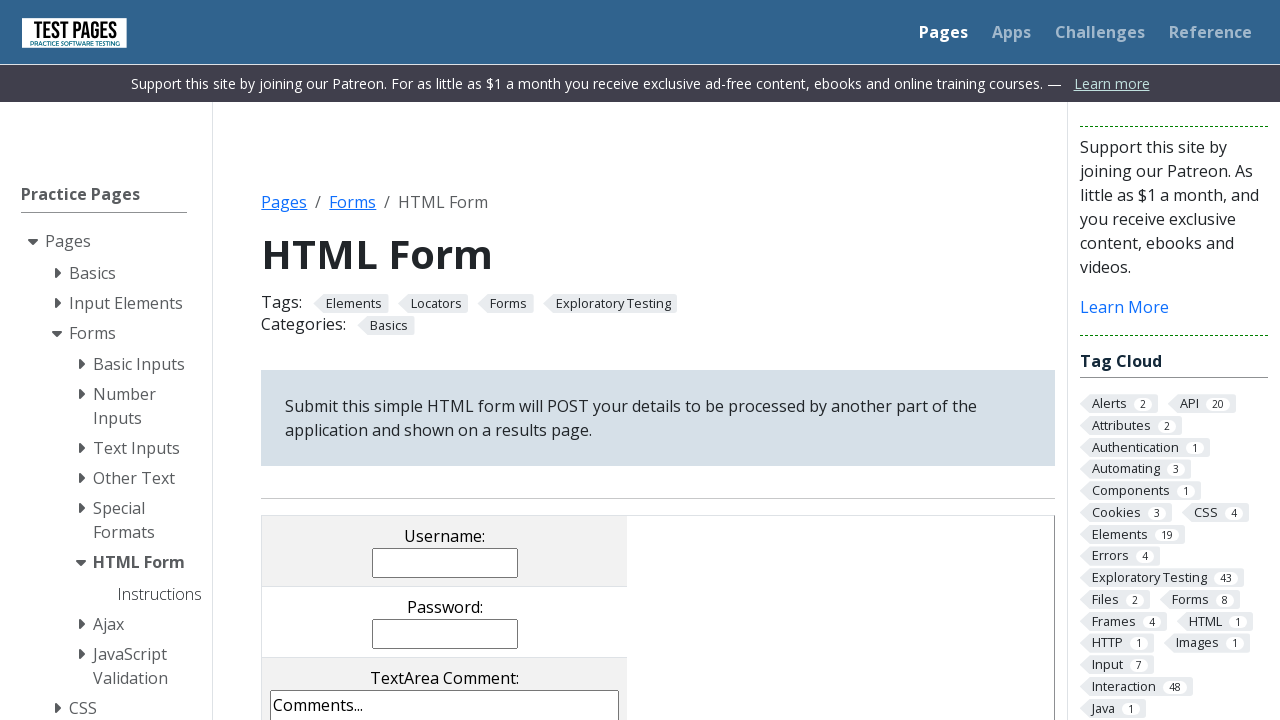

Clicked username field at (445, 562) on input[name='username']
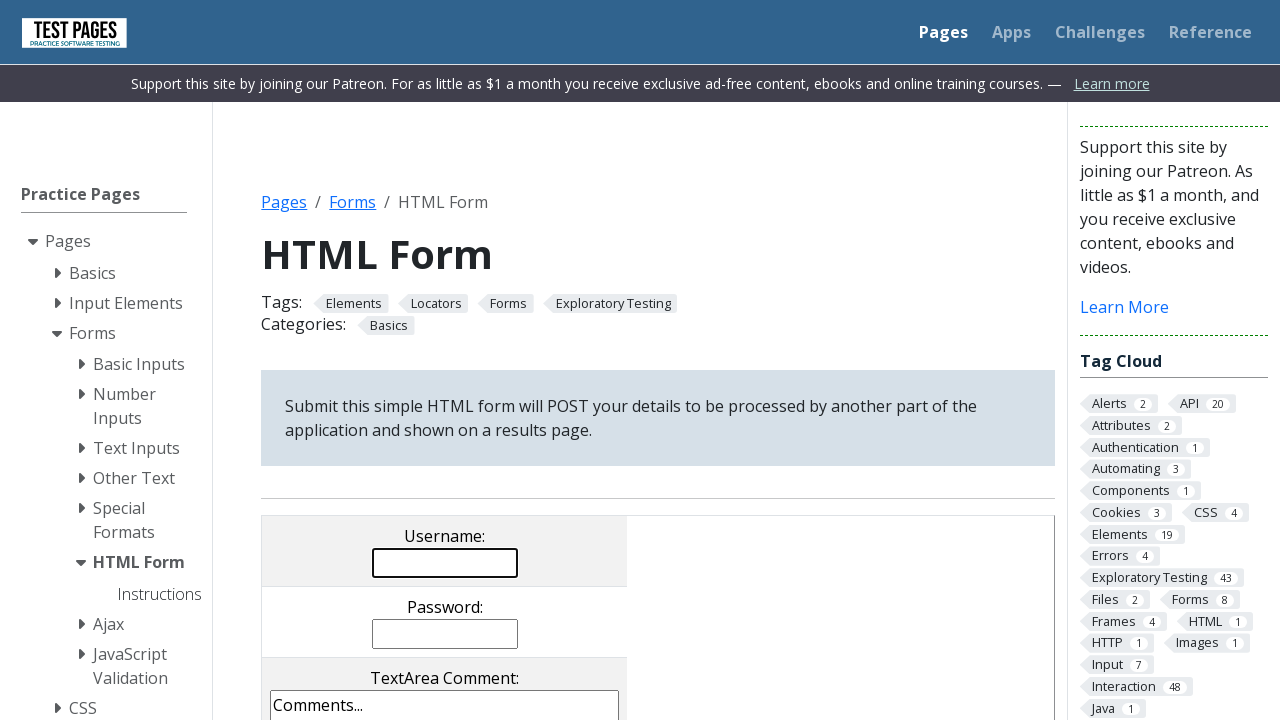

Filled username field with 'test' on input[name='username']
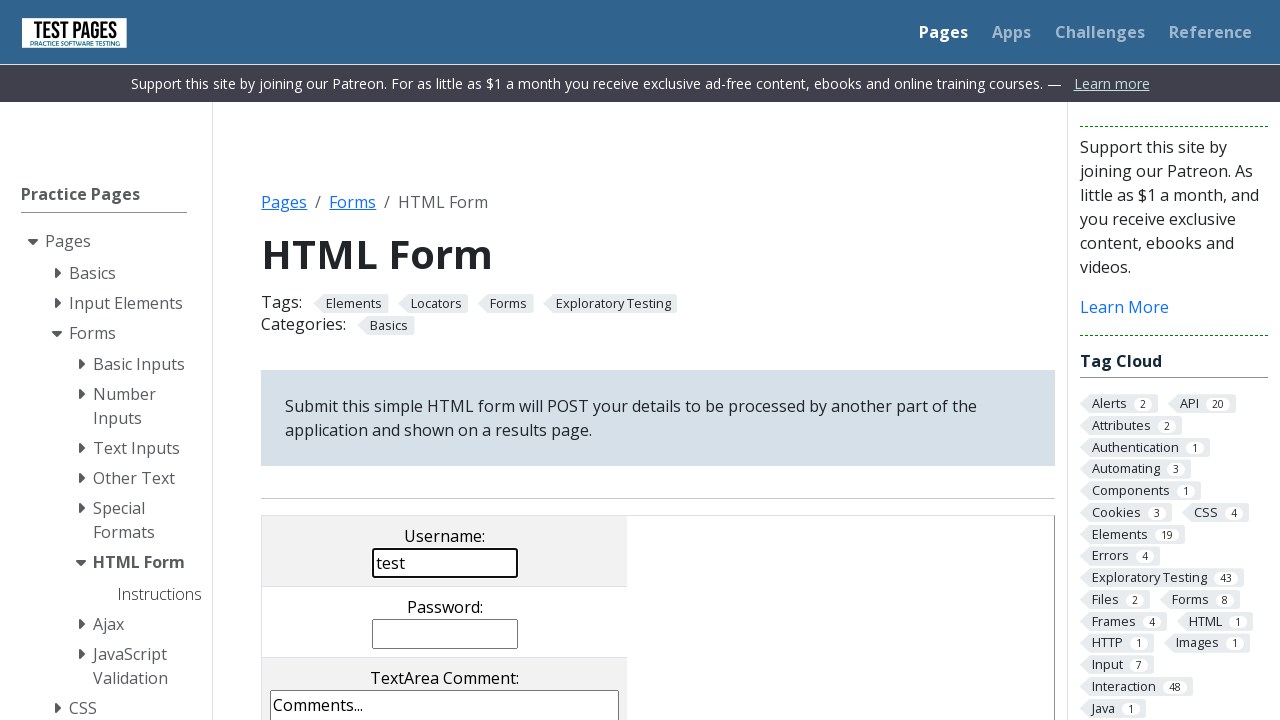

Clicked password field at (445, 634) on input[name='password']
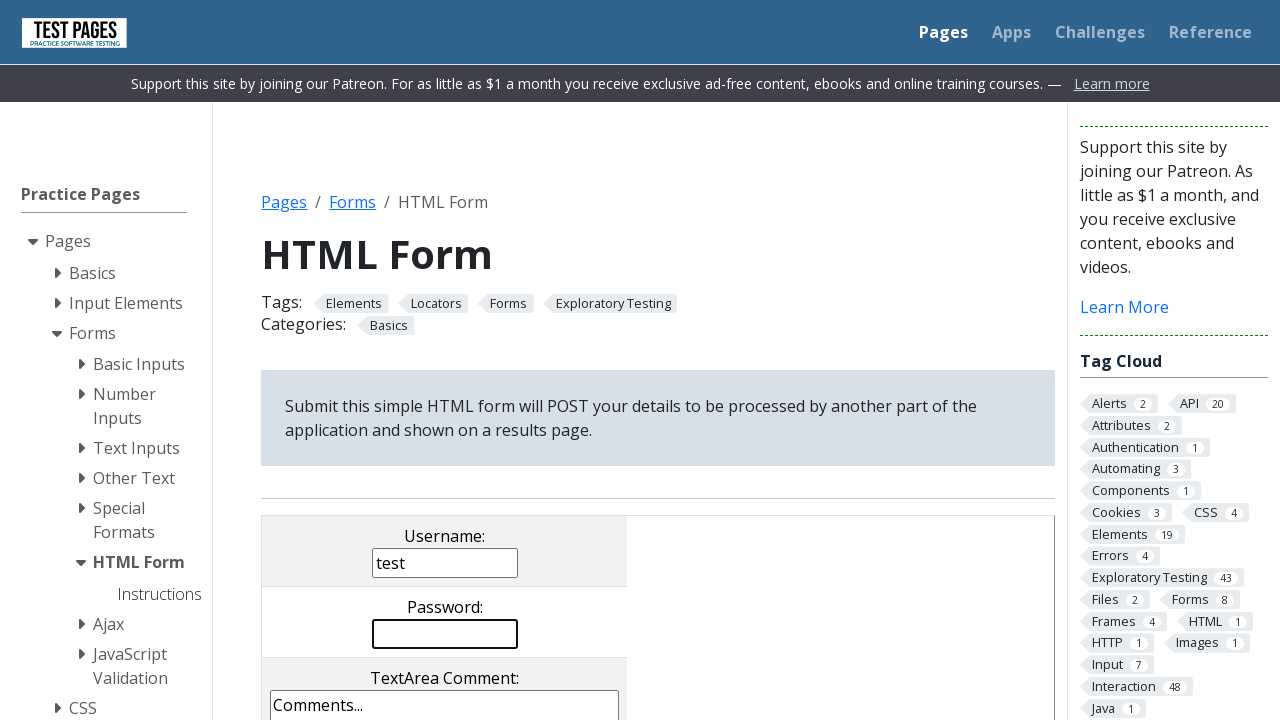

Filled password field with 'test' on input[name='password']
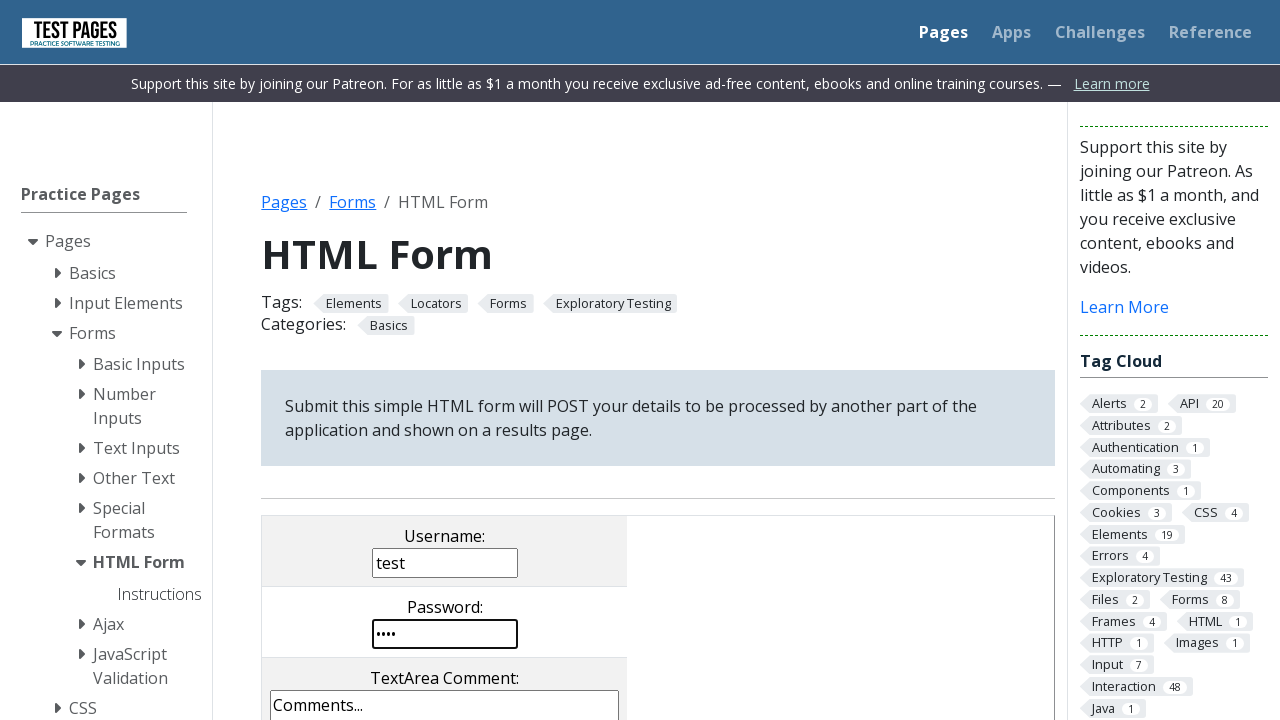

Clicked comments field at (445, 646) on textarea[name='comments']
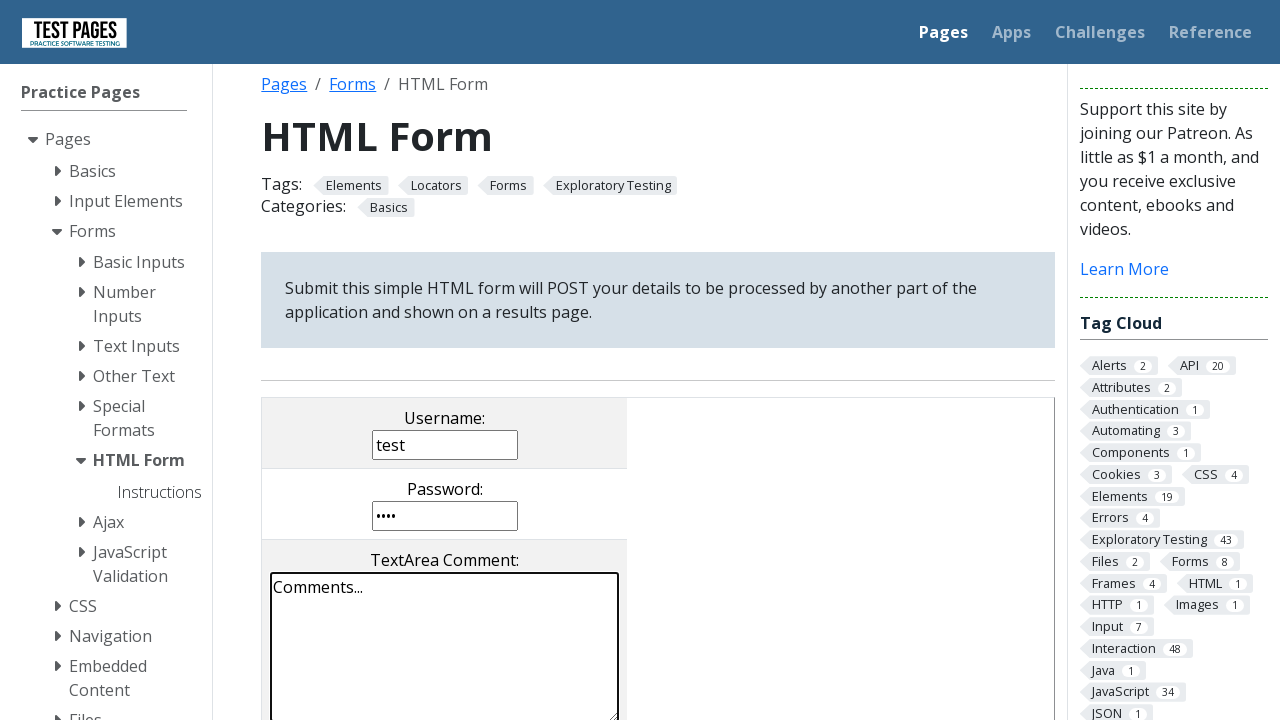

Filled comments field with 'Commtstents...' on textarea[name='comments']
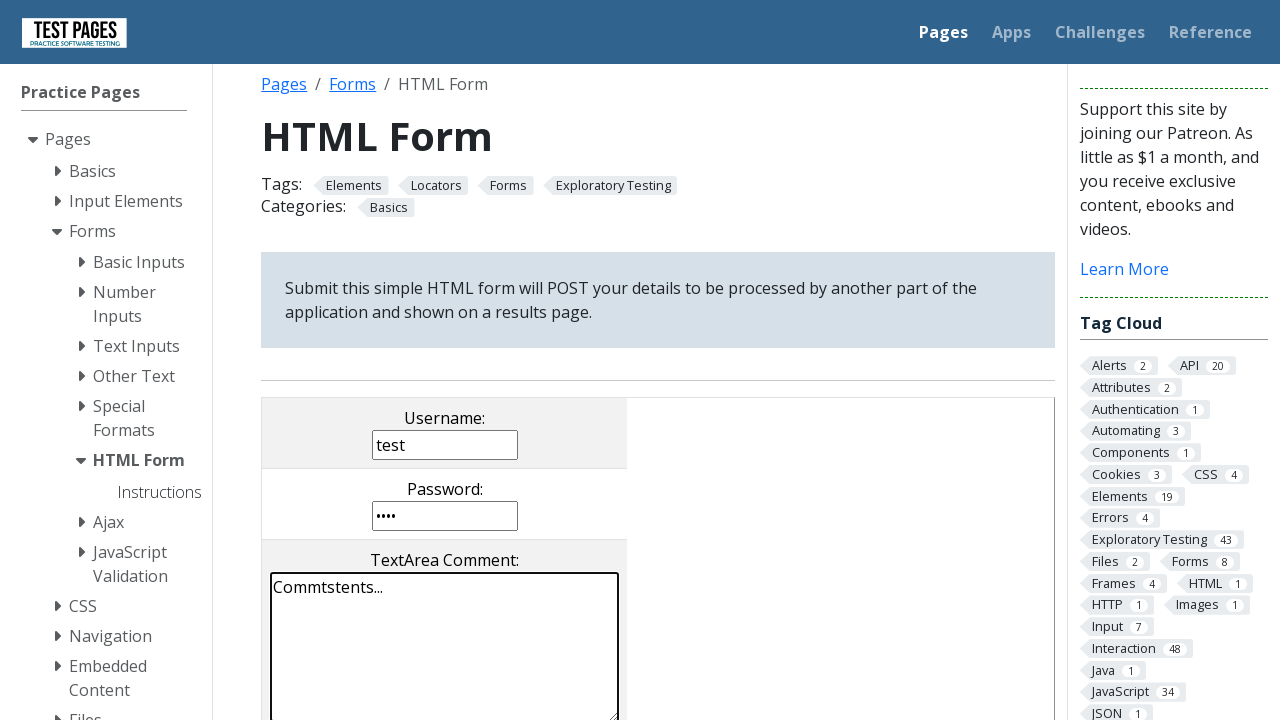

Selected radio button option 2 at (419, 360) on input[type='radio'][value='rd2']
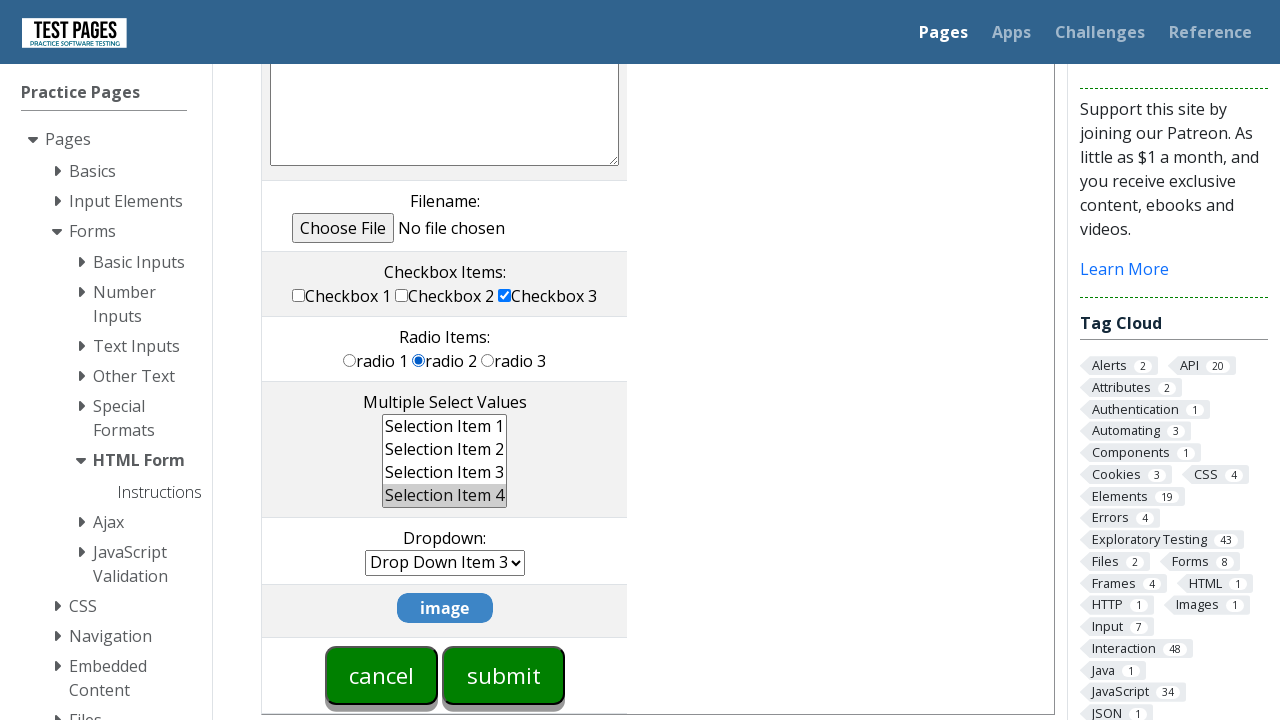

Selected 'Drop Down Item 2' from dropdown on select[name='dropdown']
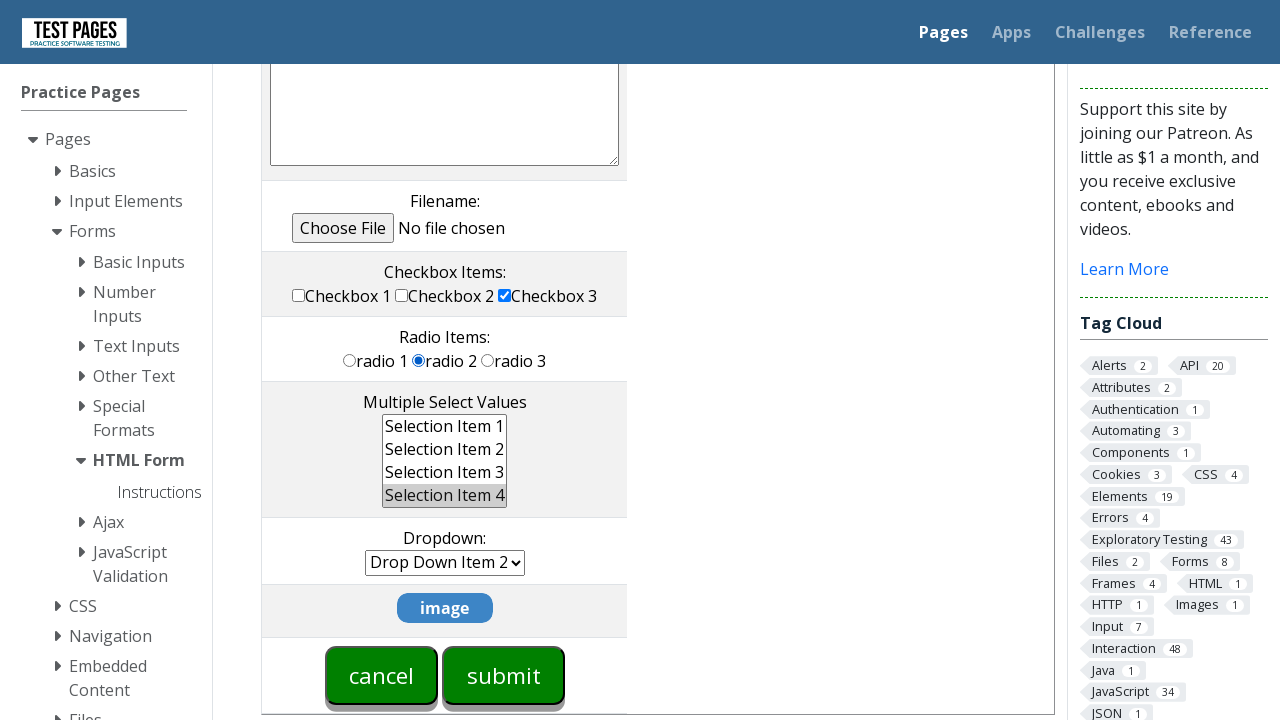

Clicked submit button at (504, 675) on .styled-click-button:nth-child(2)
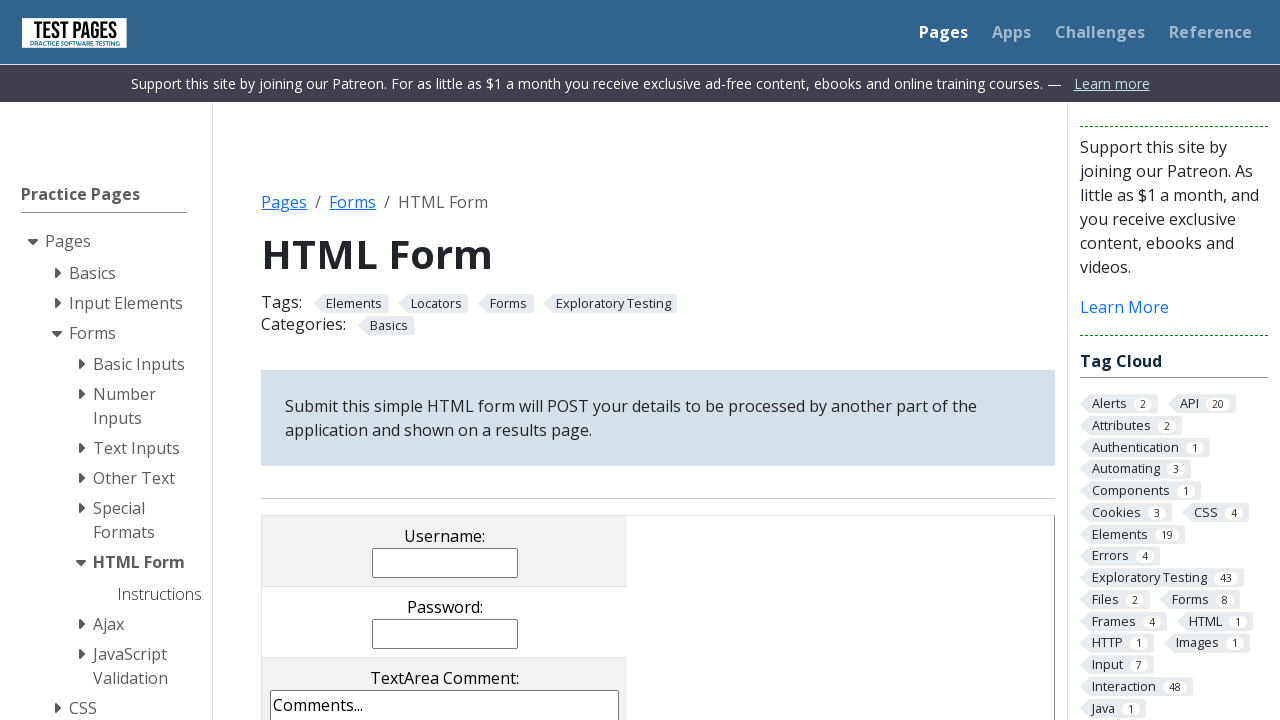

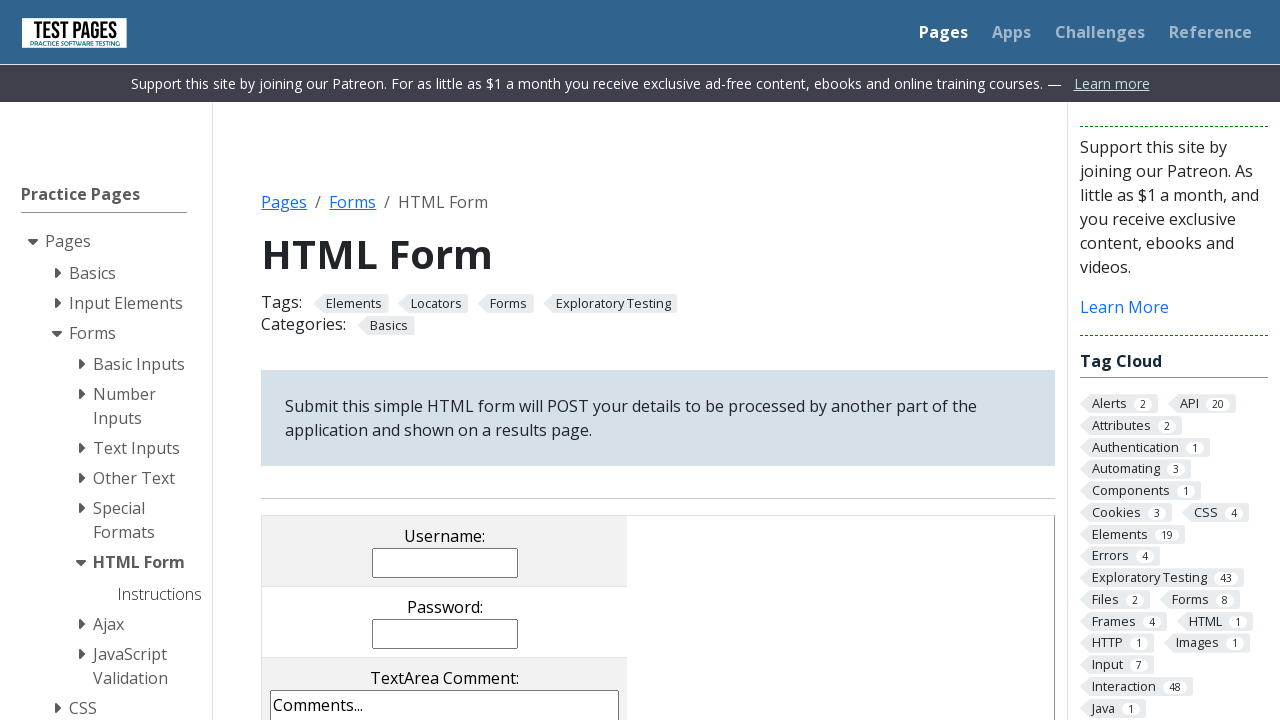